Tests drag and drop functionality by navigating through menu interactions to reach a drag and drop page, then dragging multiple elements (Angular, MongoDB, Node) to a drop area.

Starting URL: https://demo.automationtesting.in/Register.html

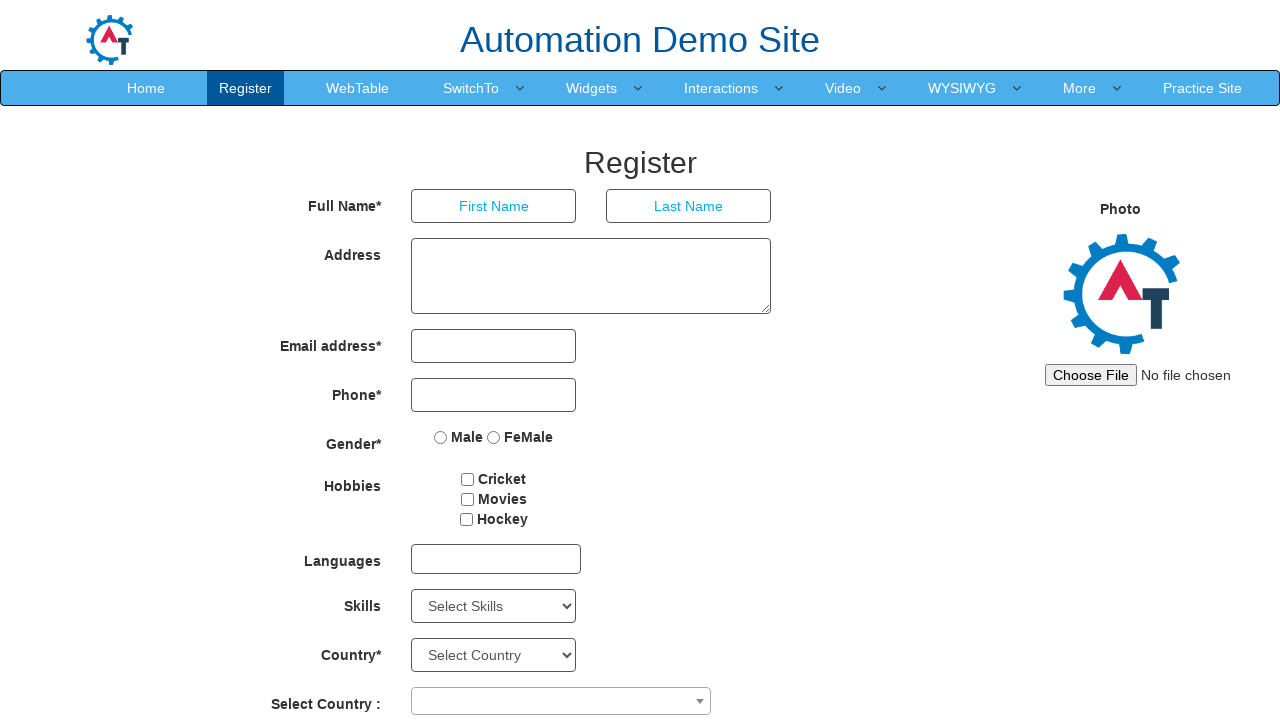

Hovered over Interactions menu at (721, 88) on xpath=//*[text()='Interactions ']
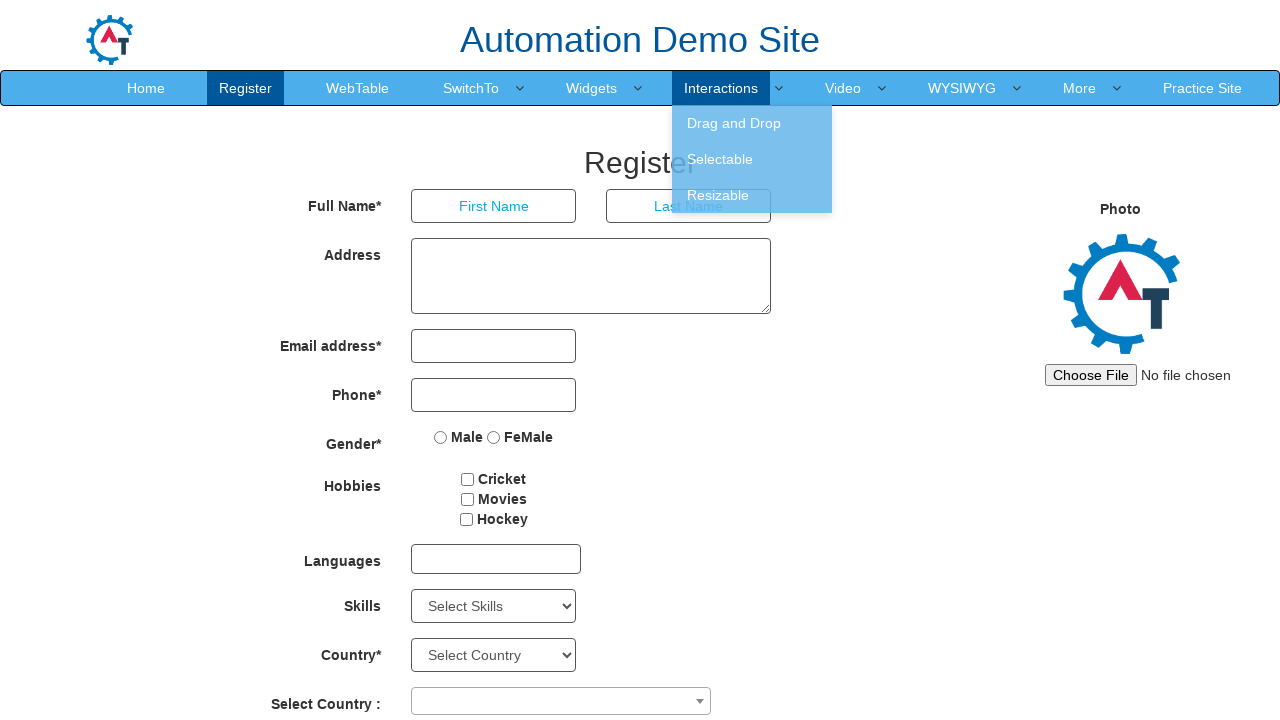

Clicked Interactions menu at (721, 88) on xpath=//*[text()='Interactions ']
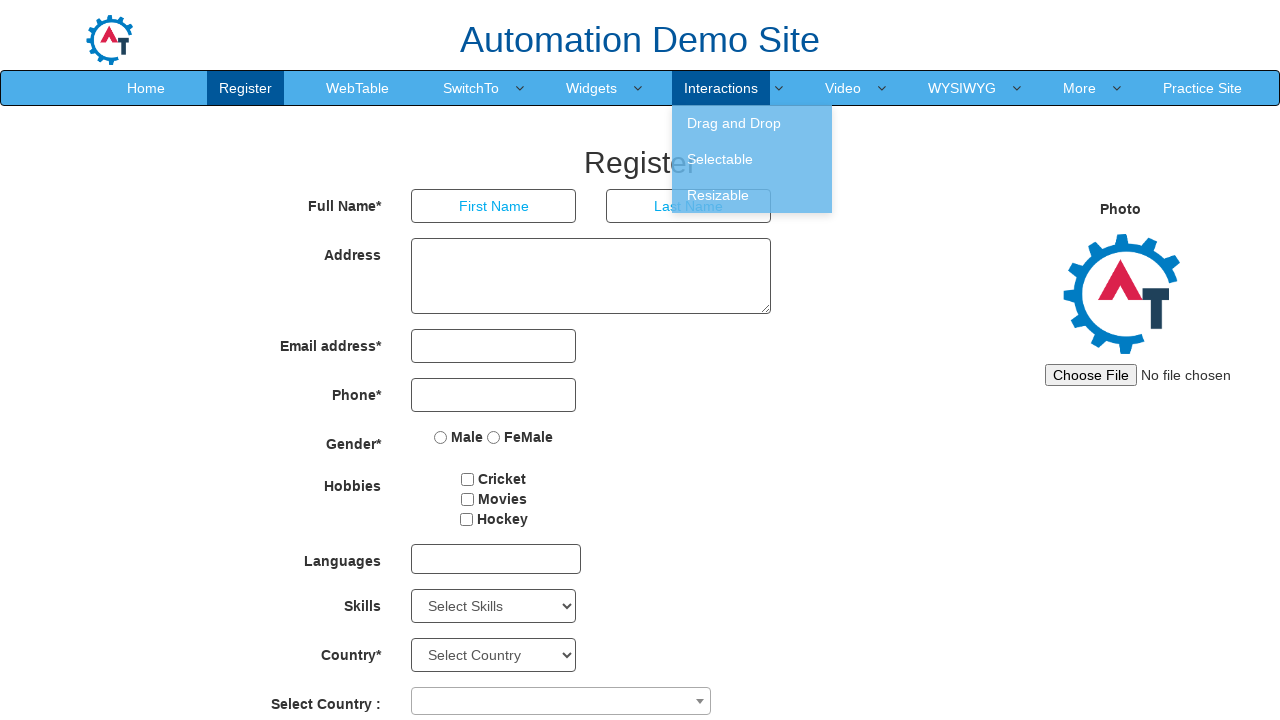

Hovered over Drag and Drop submenu at (752, 123) on xpath=//*[text()='Drag and Drop ']
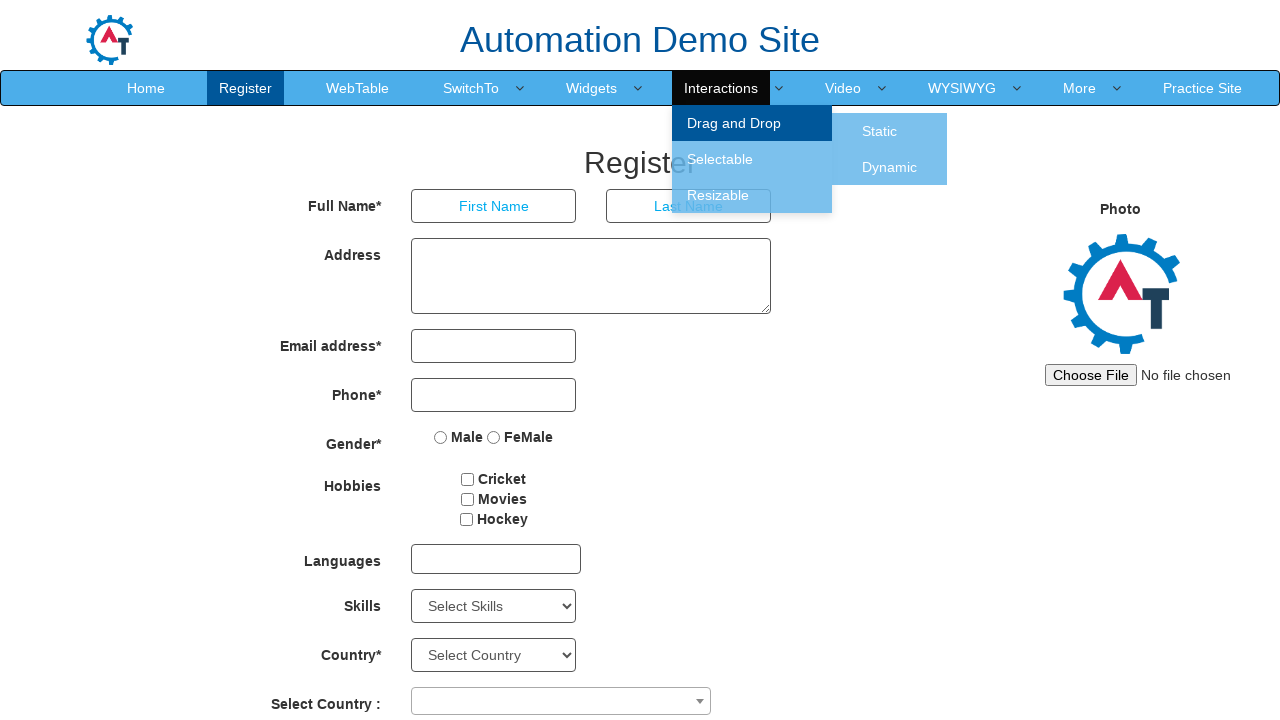

Clicked Drag and Drop menu at (752, 123) on xpath=//*[text()='Drag and Drop ']
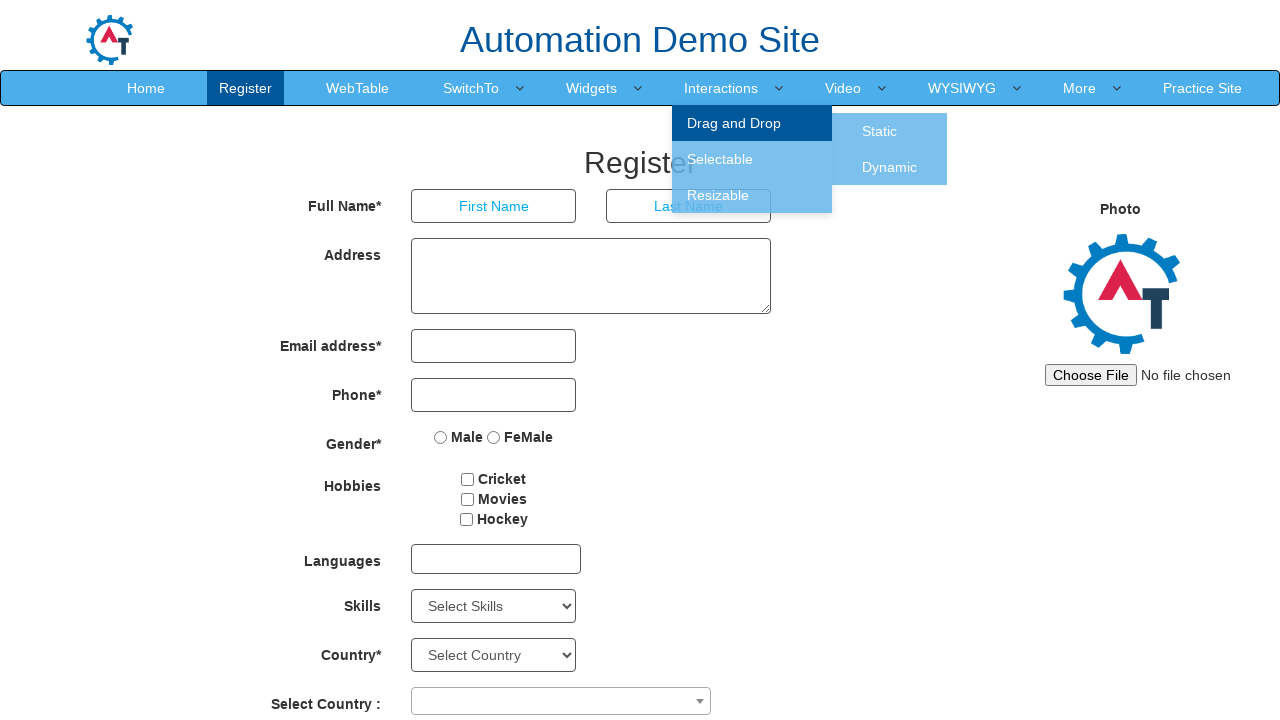

Hovered over Static option at (880, 131) on xpath=//*[text()='Static ']
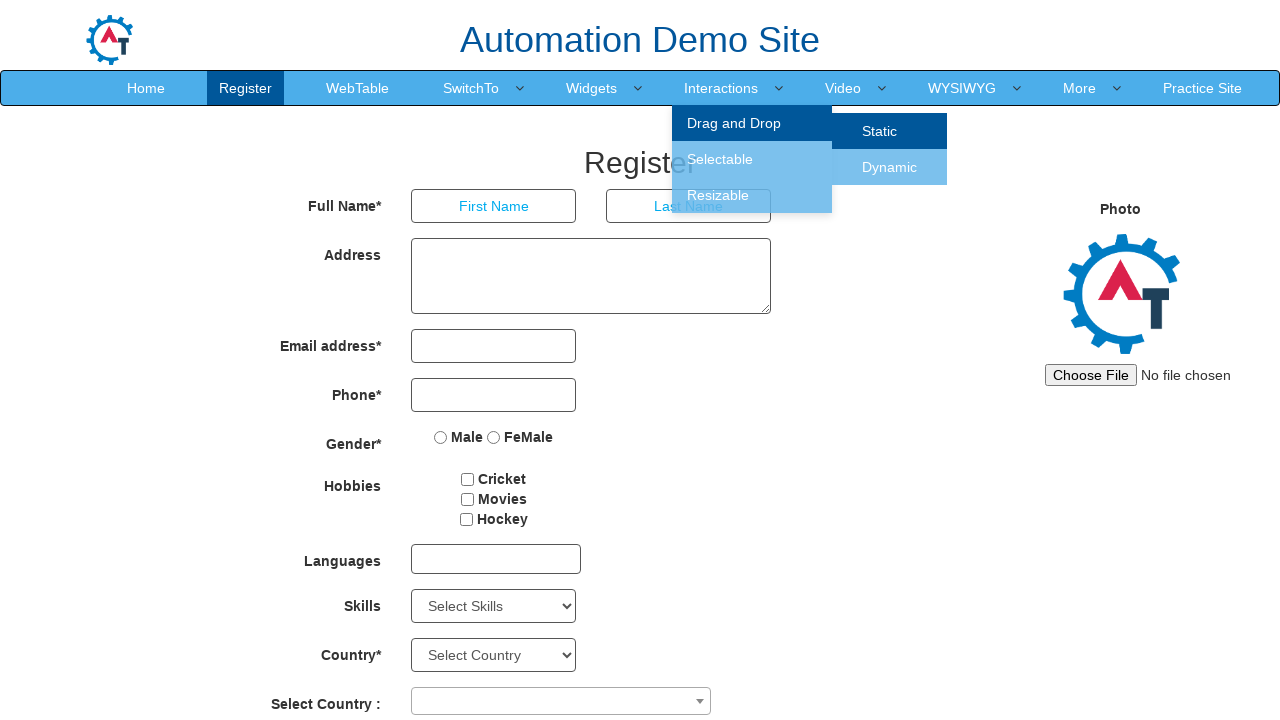

Clicked Static drag and drop option at (880, 131) on xpath=//*[text()='Static ']
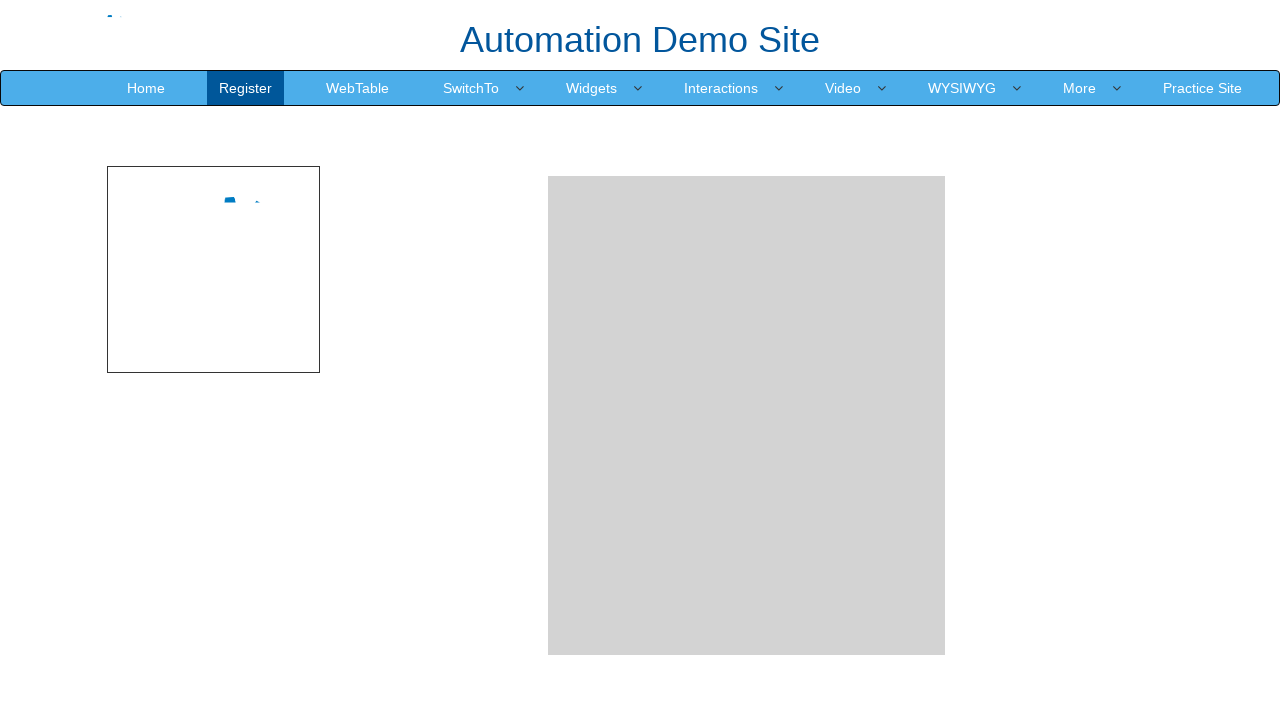

Waited for page to load
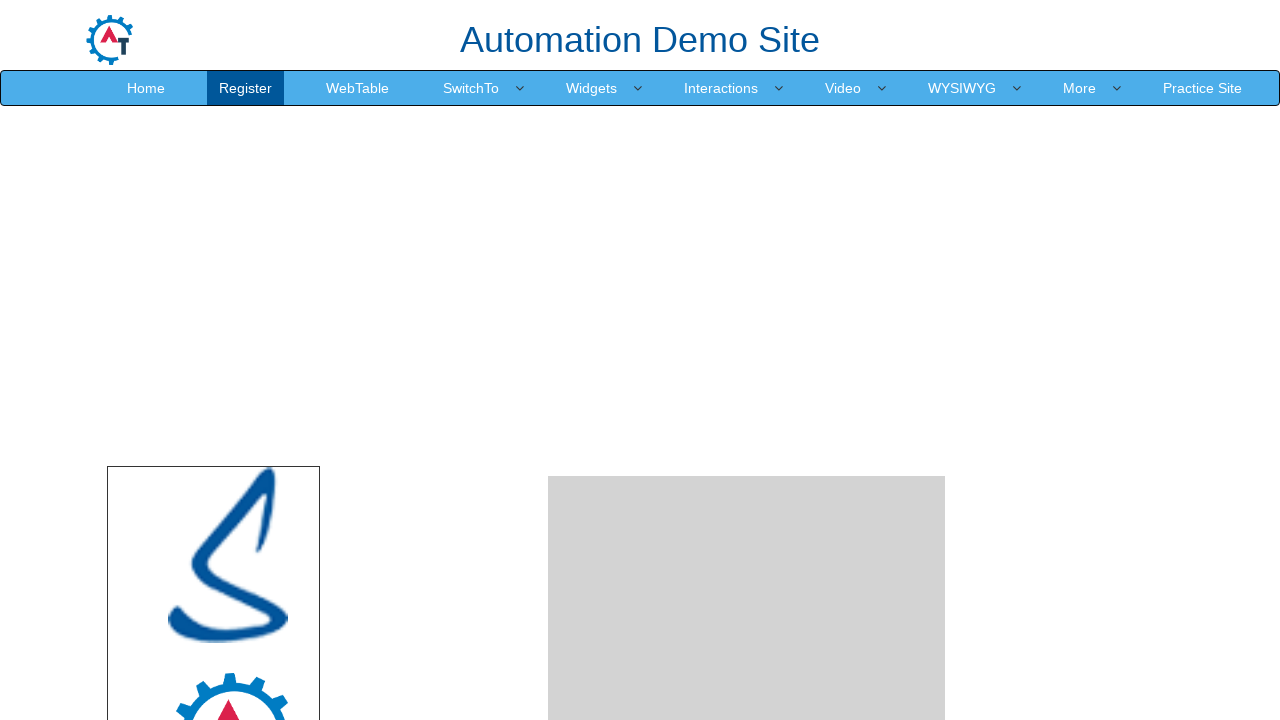

Scrolled down 400 pixels to reveal drag and drop elements
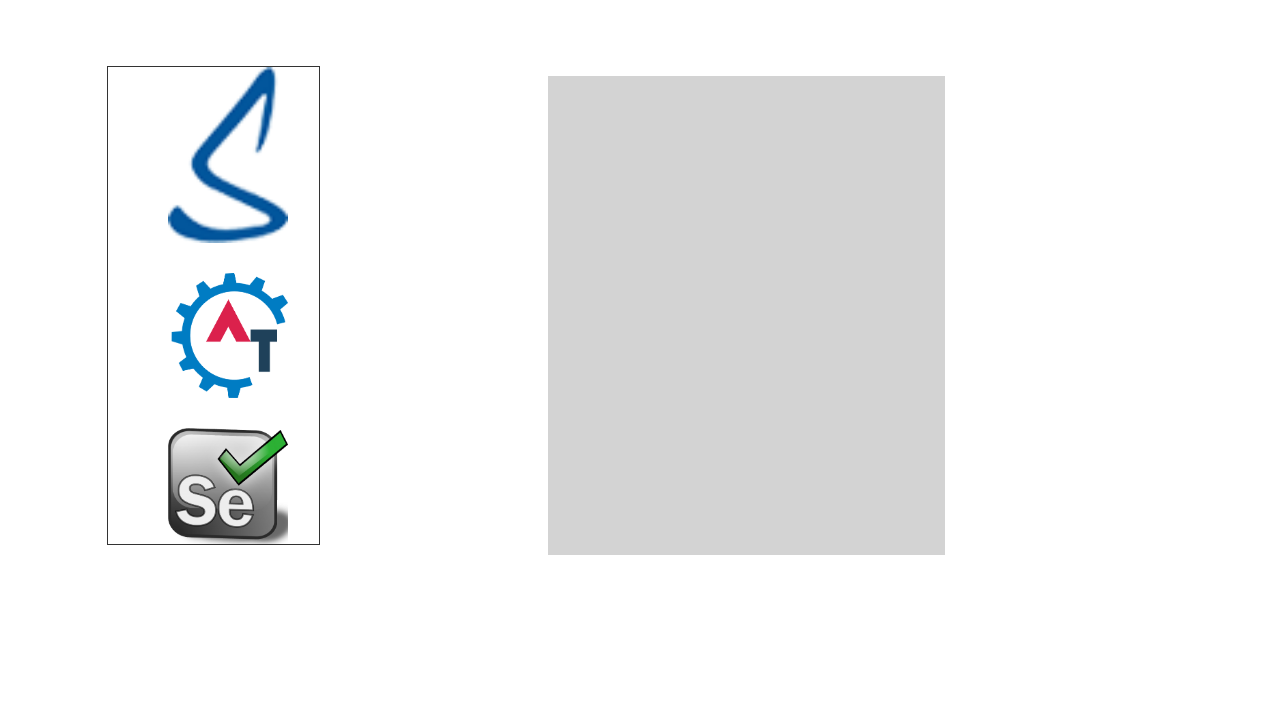

Located draggable elements (Angular, MongoDB, Node) and drop area
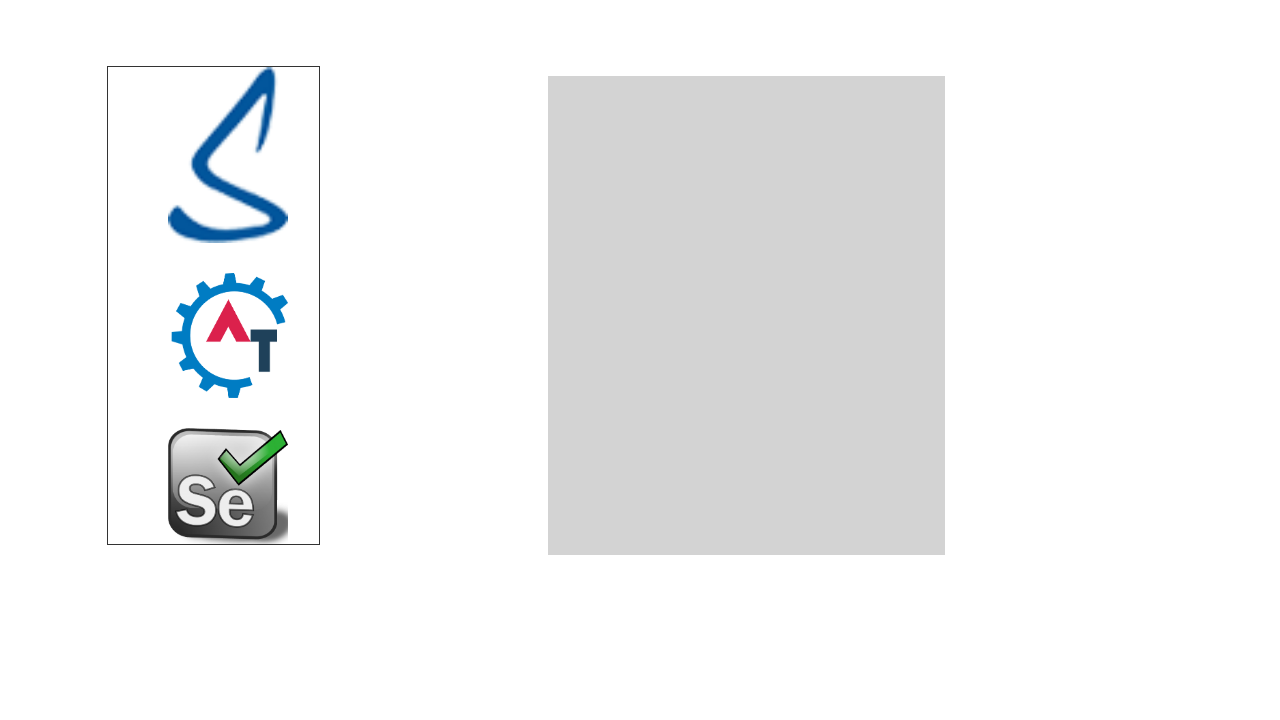

Dragged Angular element to drop area at (747, 315)
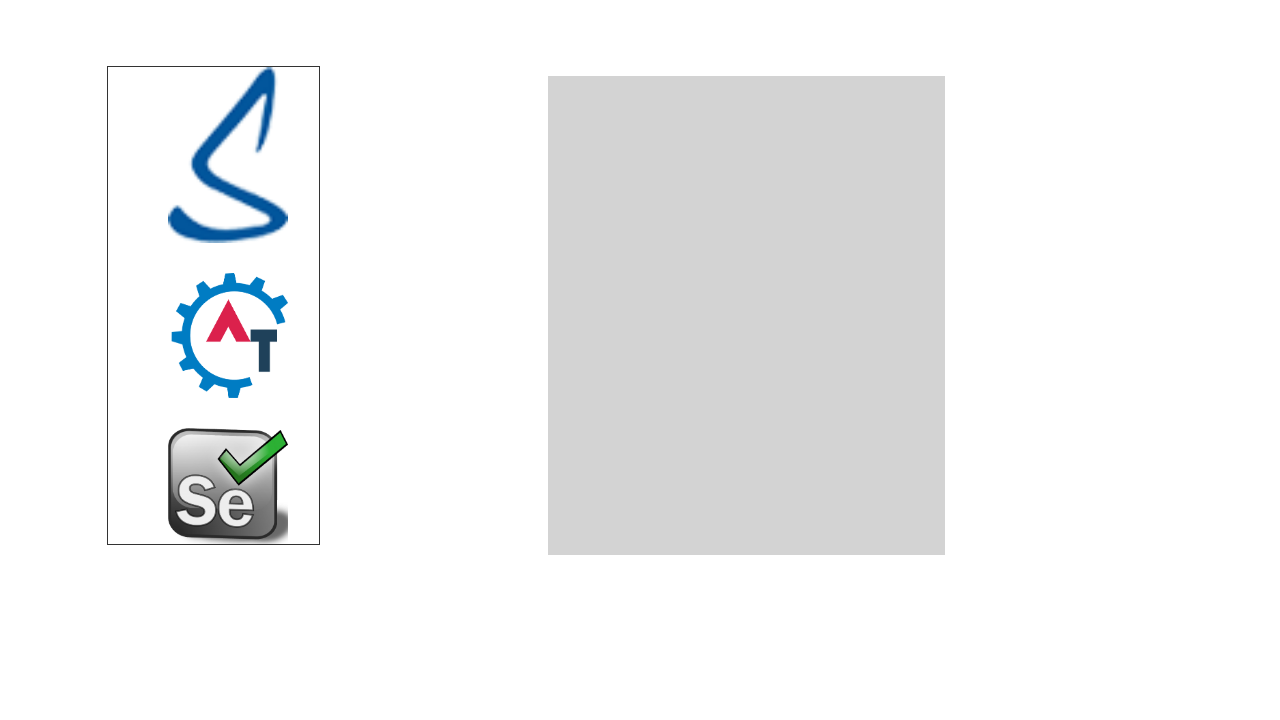

Dragged MongoDB element to drop area at (747, 315)
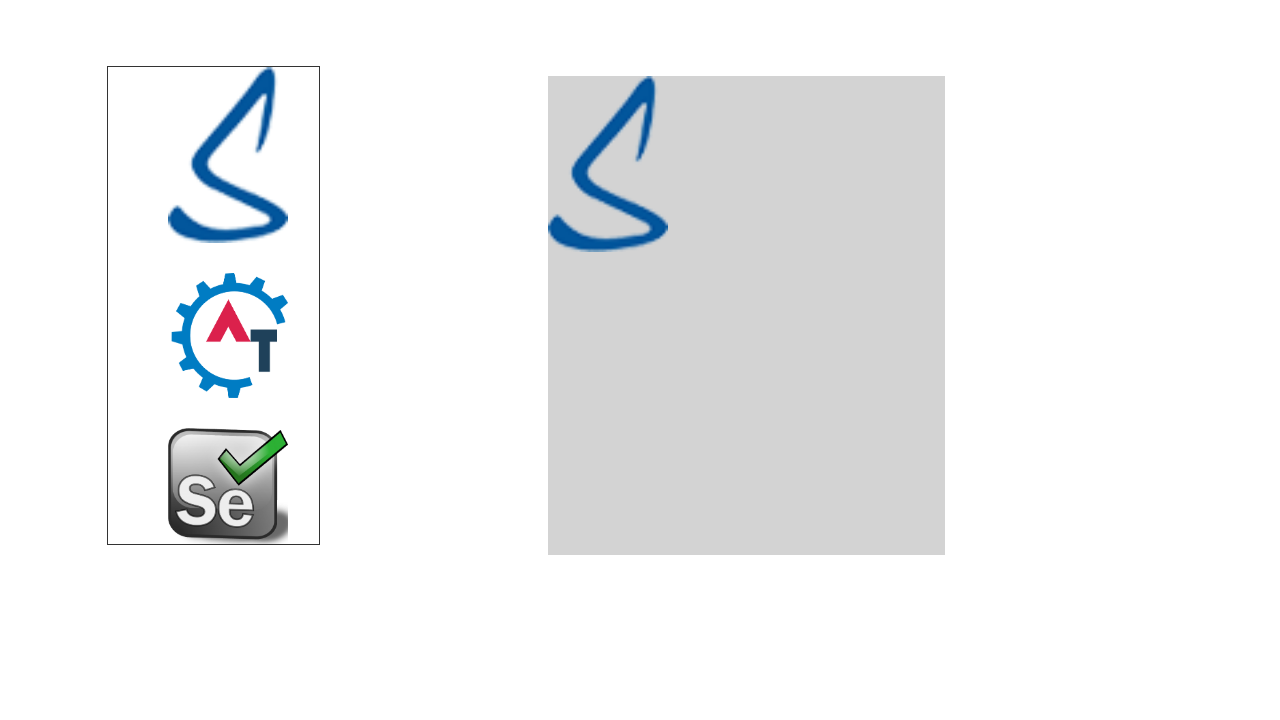

Dragged Node element to drop area at (747, 315)
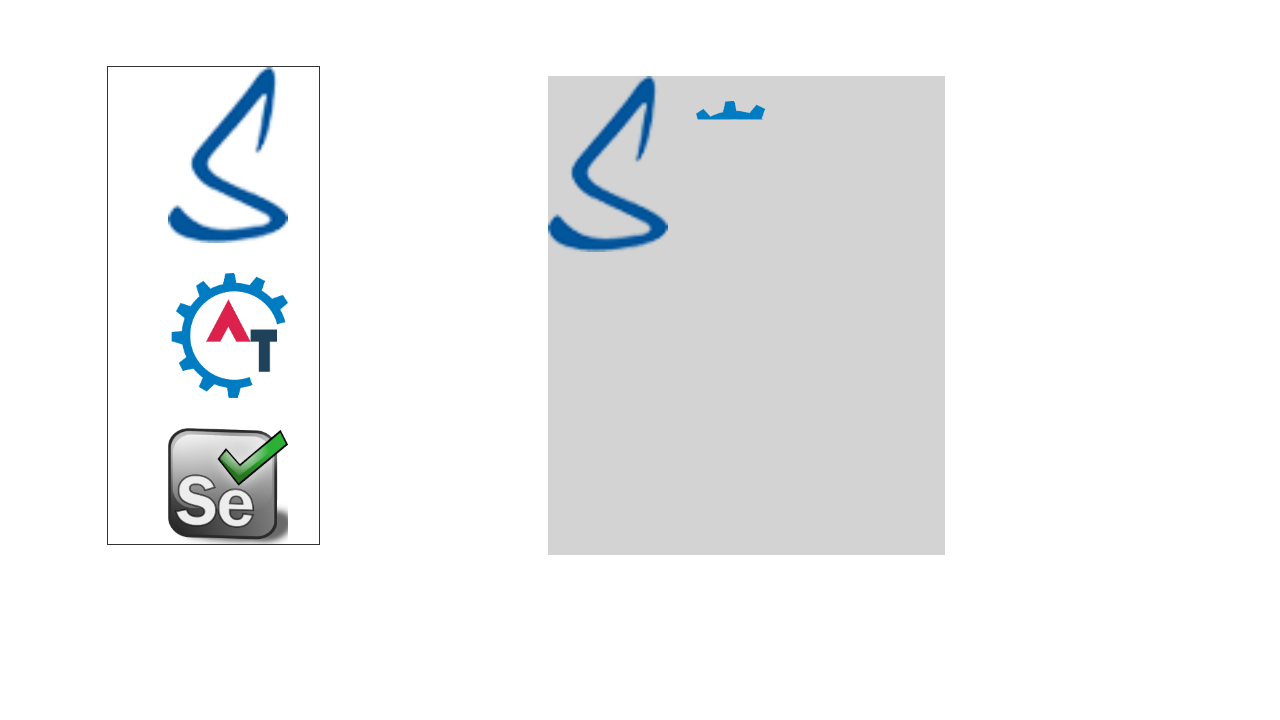

Waited to observe final drag and drop results
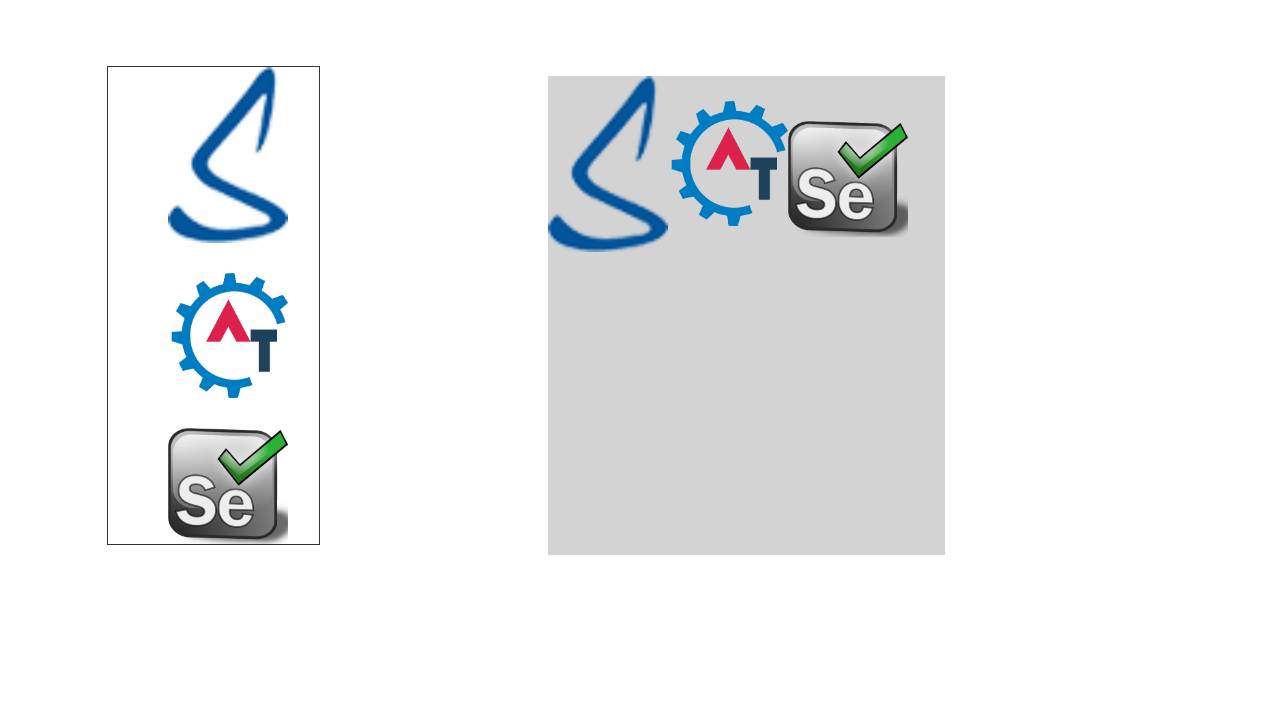

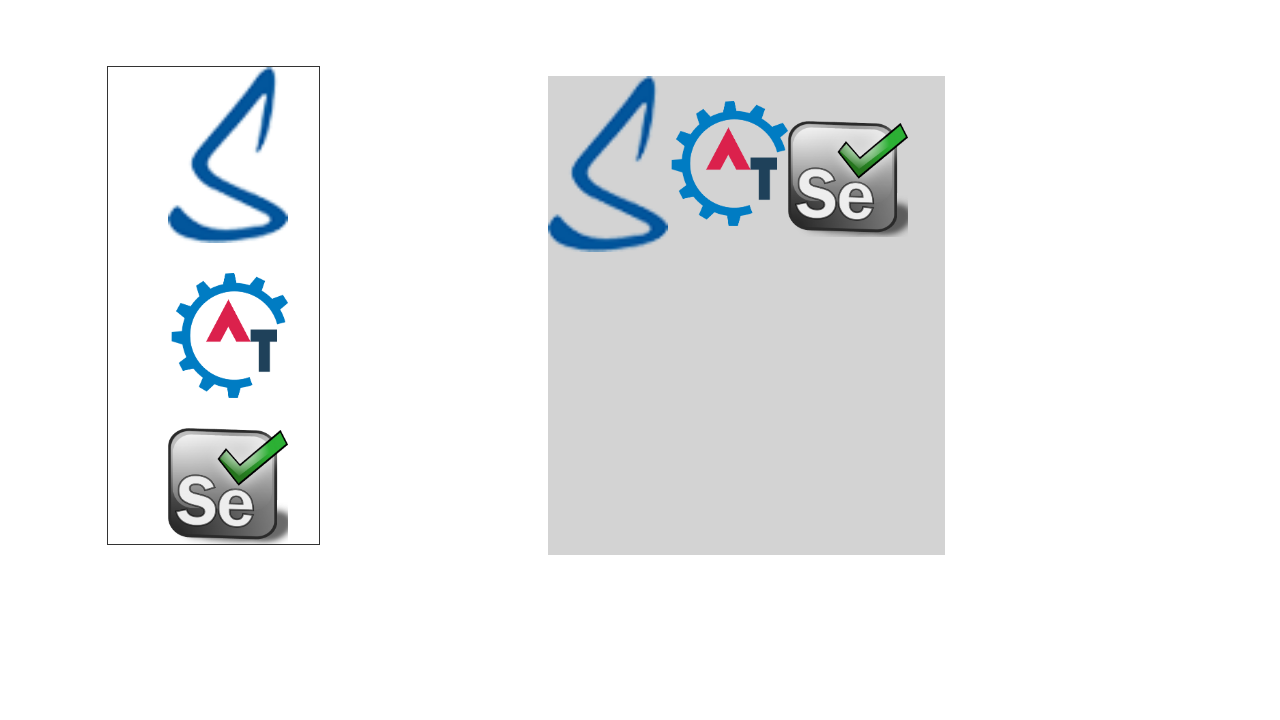